Tests iframe handling on jQueryUI draggable demo page by switching into the demo iframe, verifying the draggable element is visible, and then clicking on the Droppable link in the navigation.

Starting URL: https://jqueryui.com/draggable/

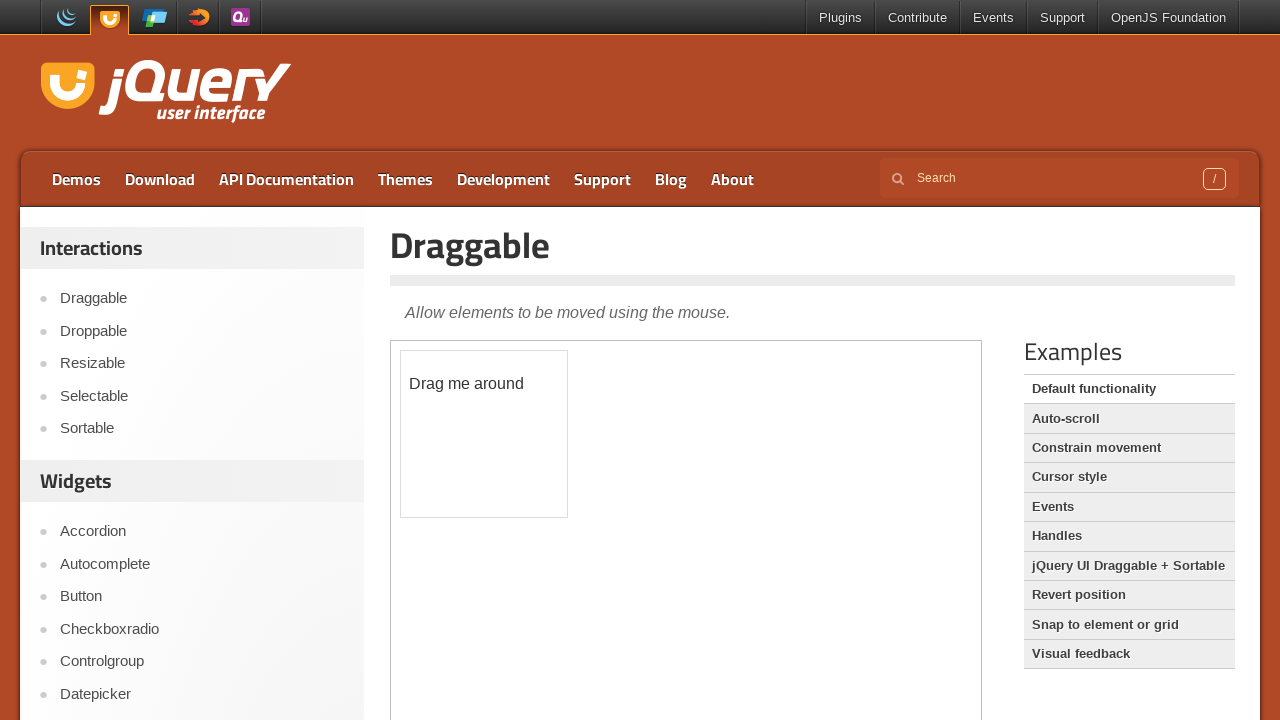

Located the demo iframe
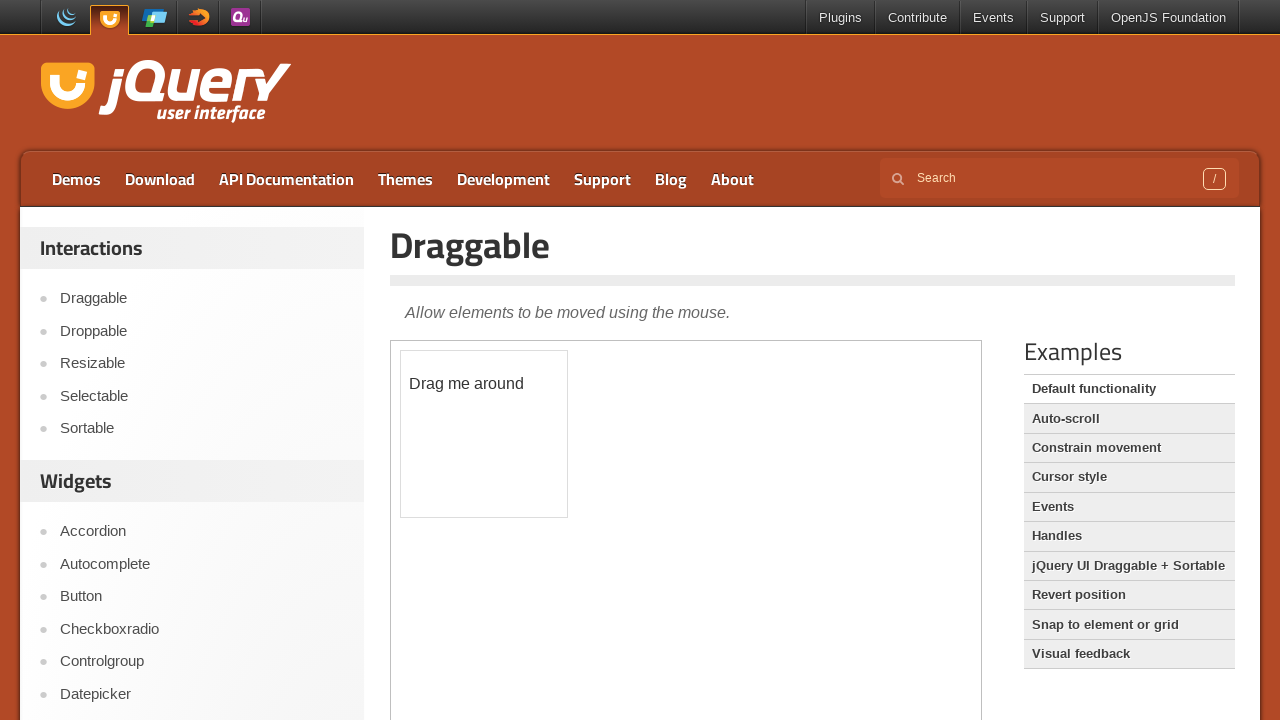

Located the draggable element within the iframe
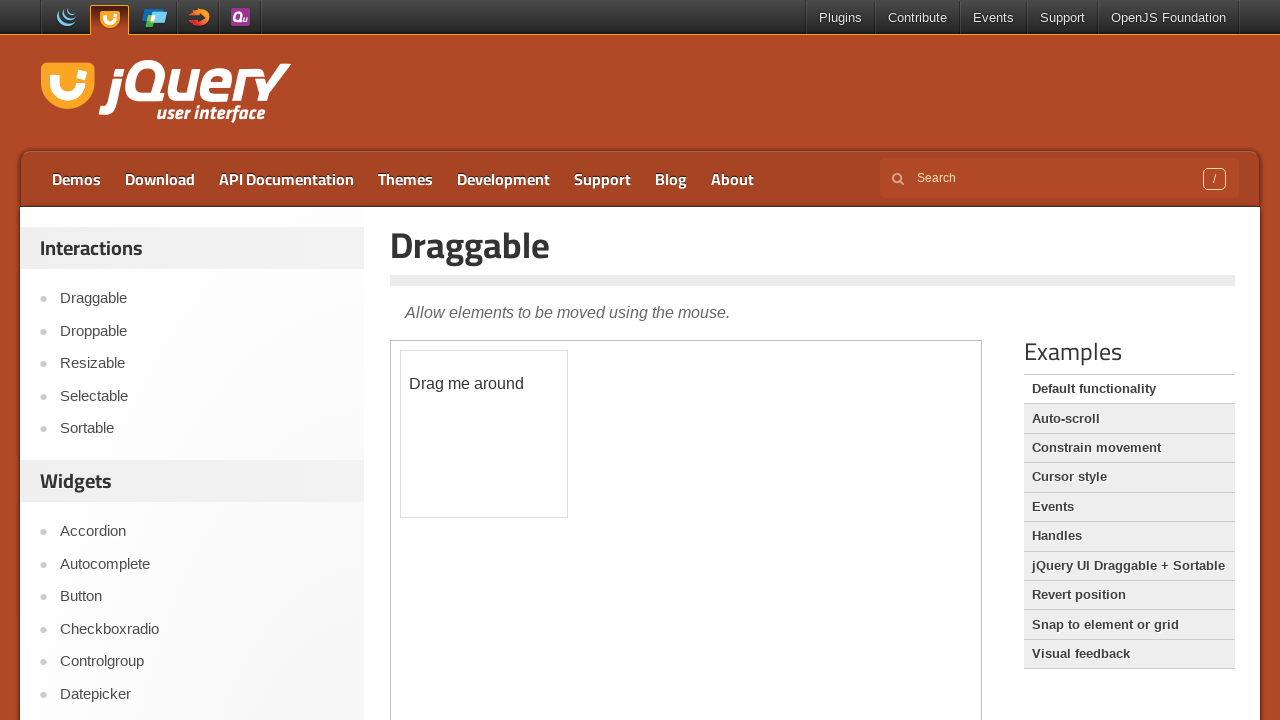

Verified draggable element is visible
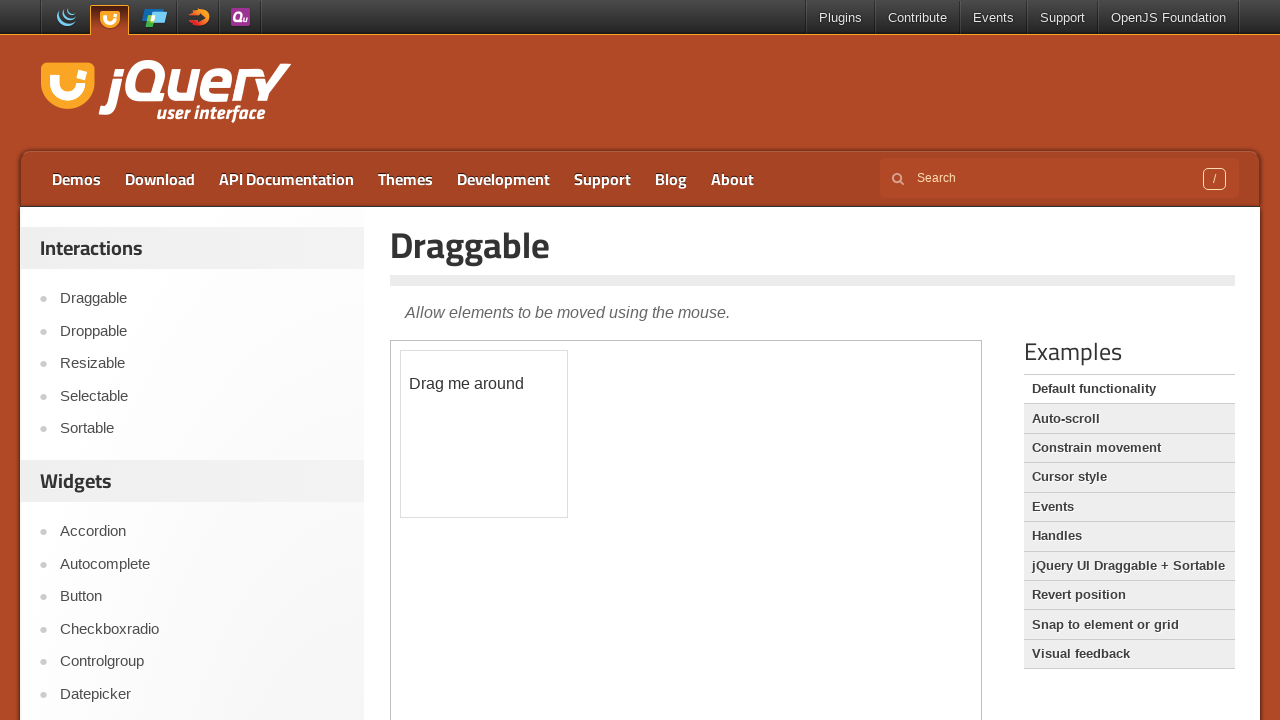

Clicked on Droppable link in navigation at (202, 331) on a:has-text('Droppable')
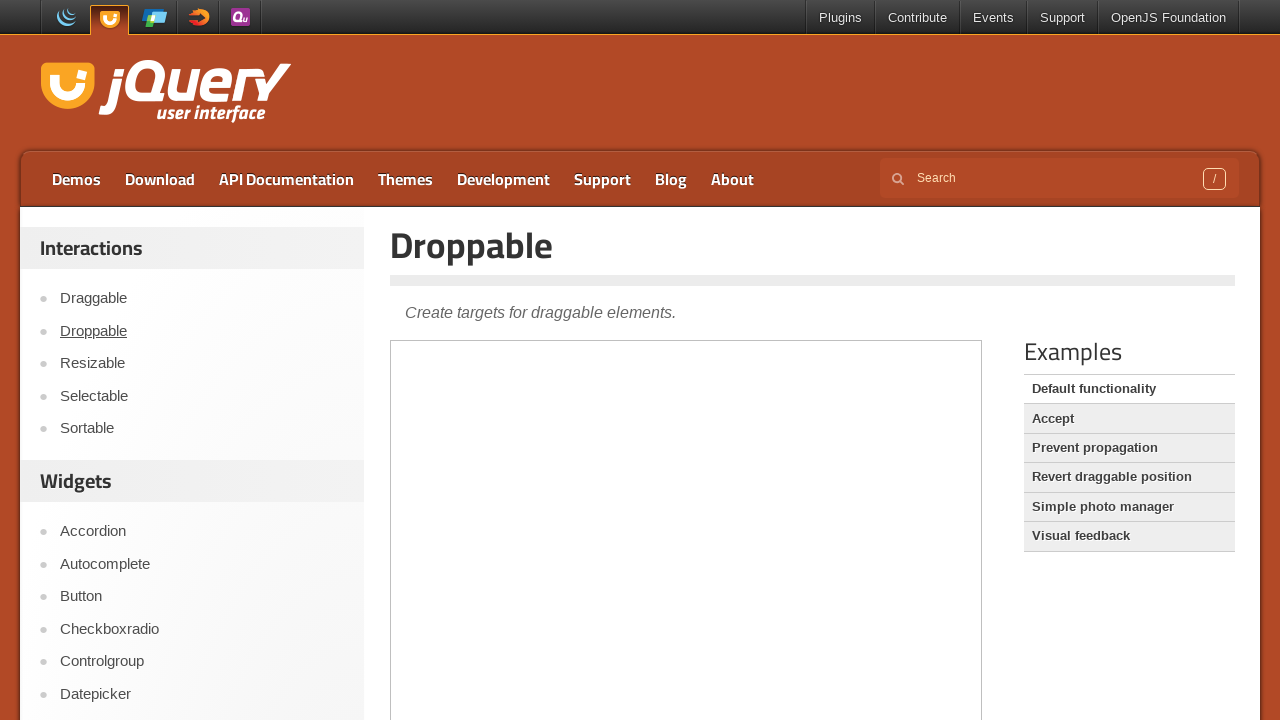

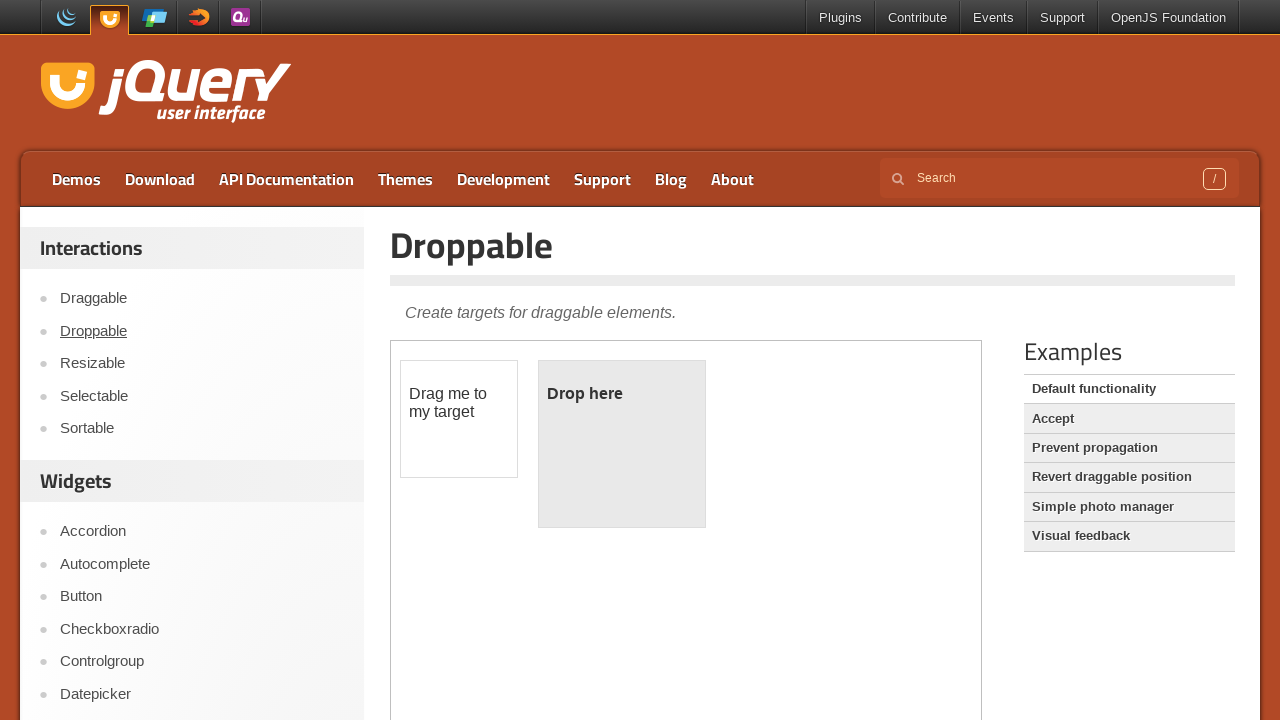